Tests API link functionality on demoqa by clicking the Created link and verifying the response status

Starting URL: https://demoqa.com/links

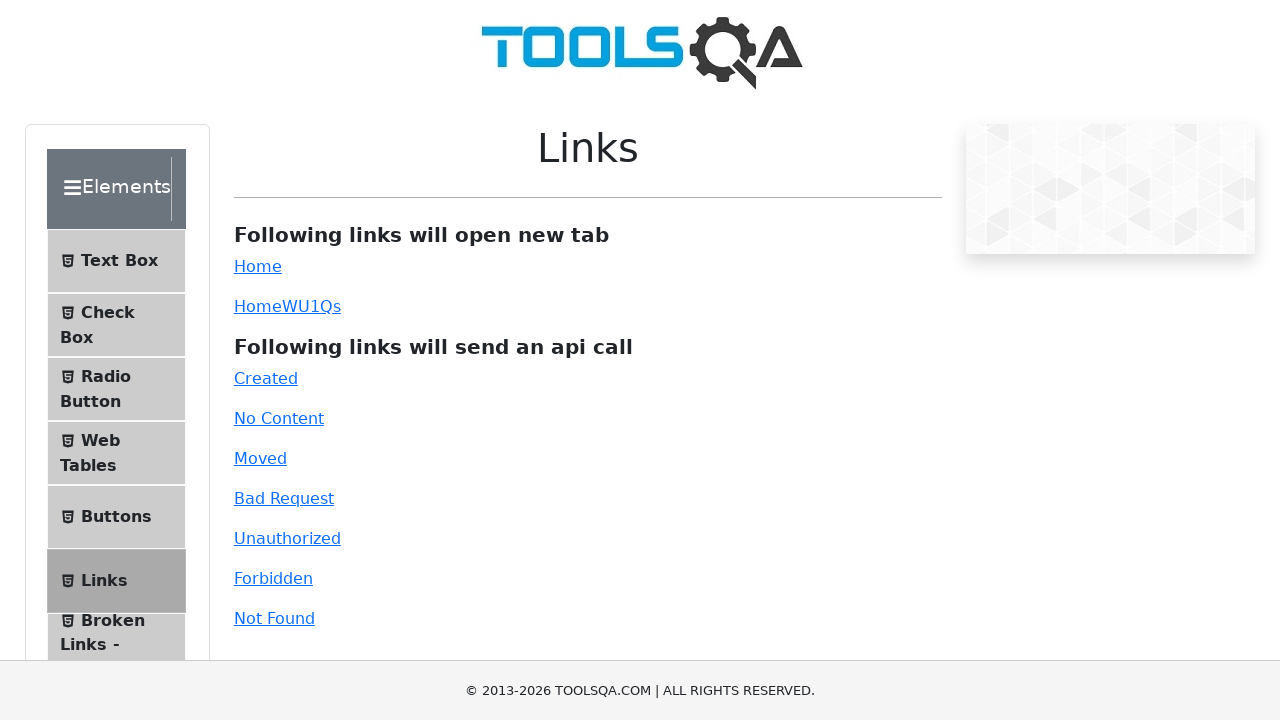

Waited for links section to load
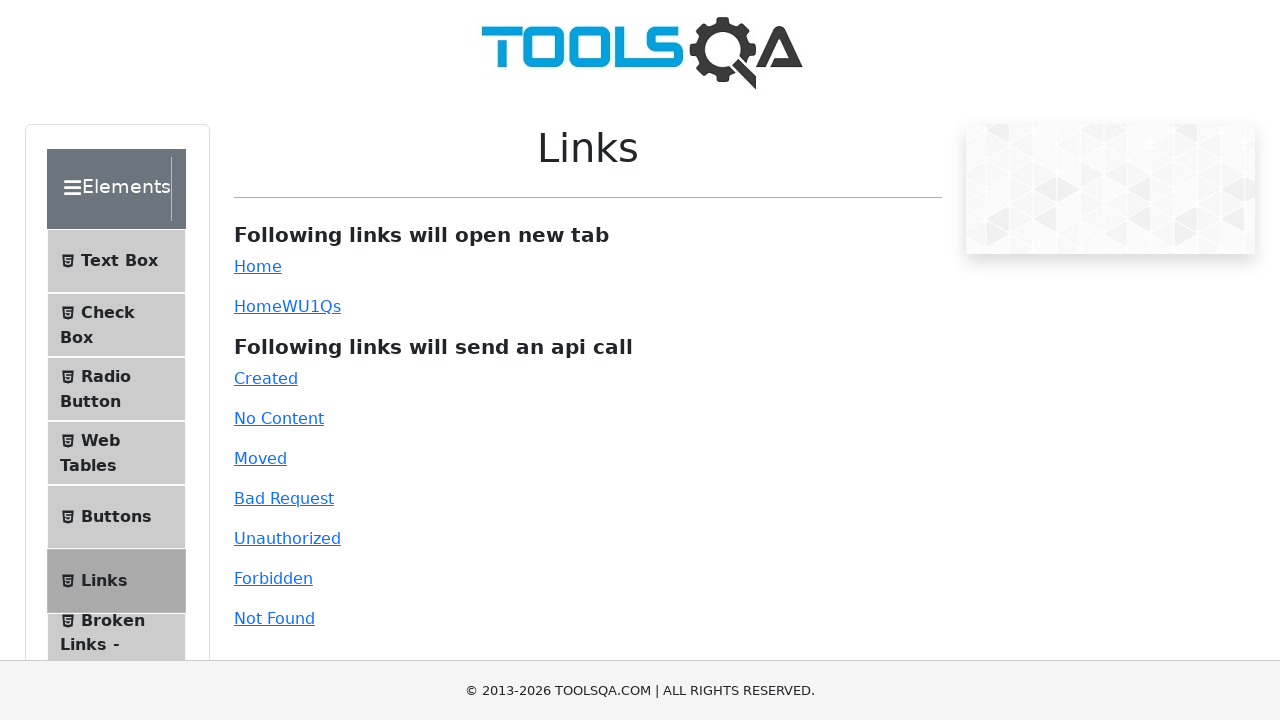

Clicked the Created API link at (266, 378) on #created
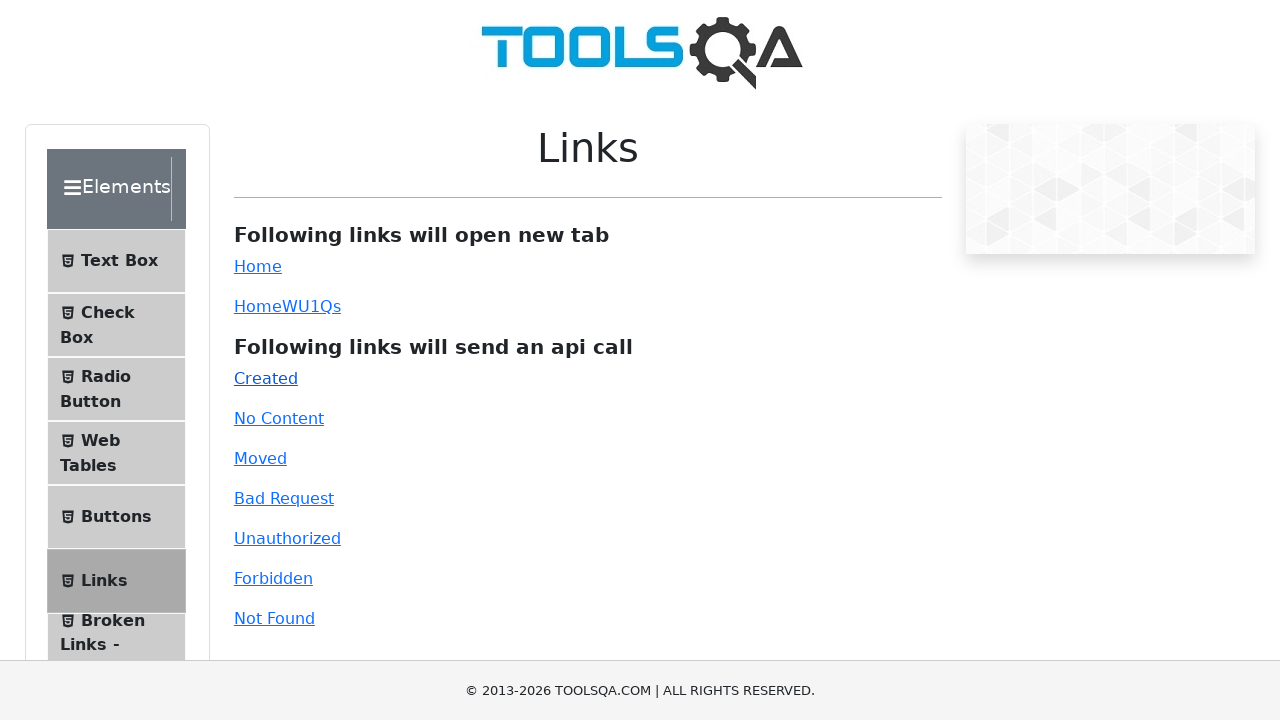

Waited for API response to appear
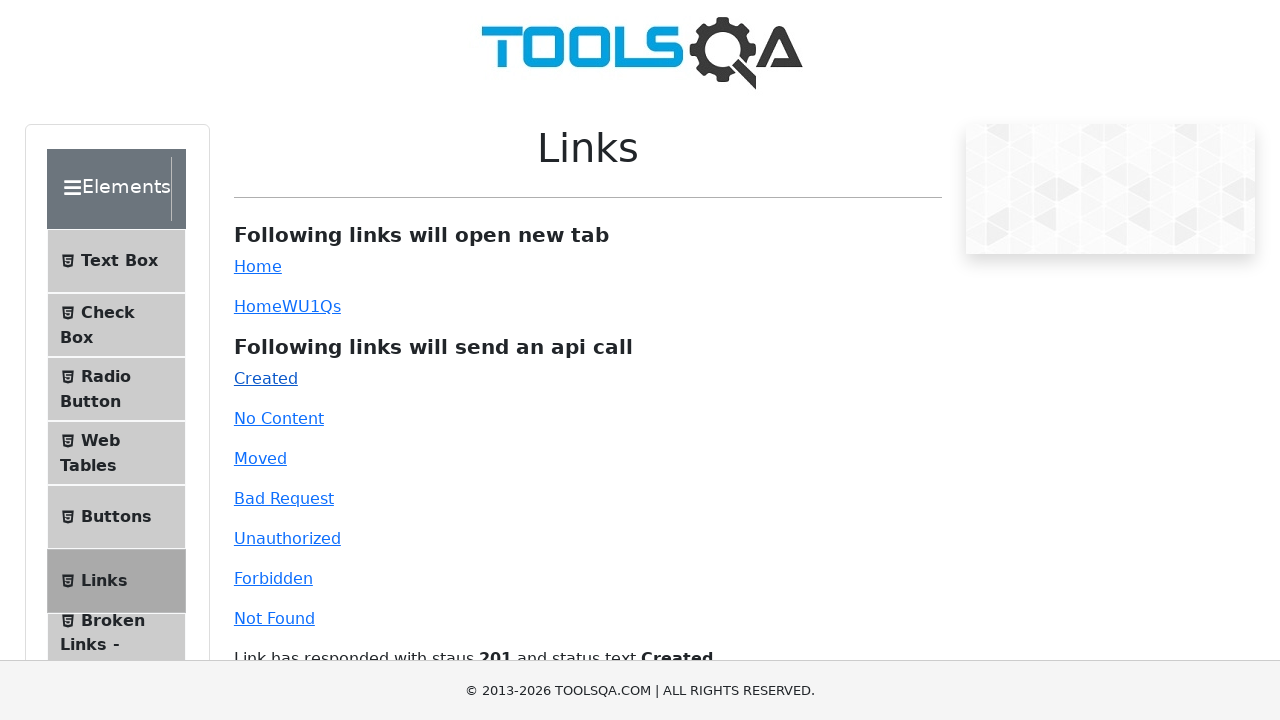

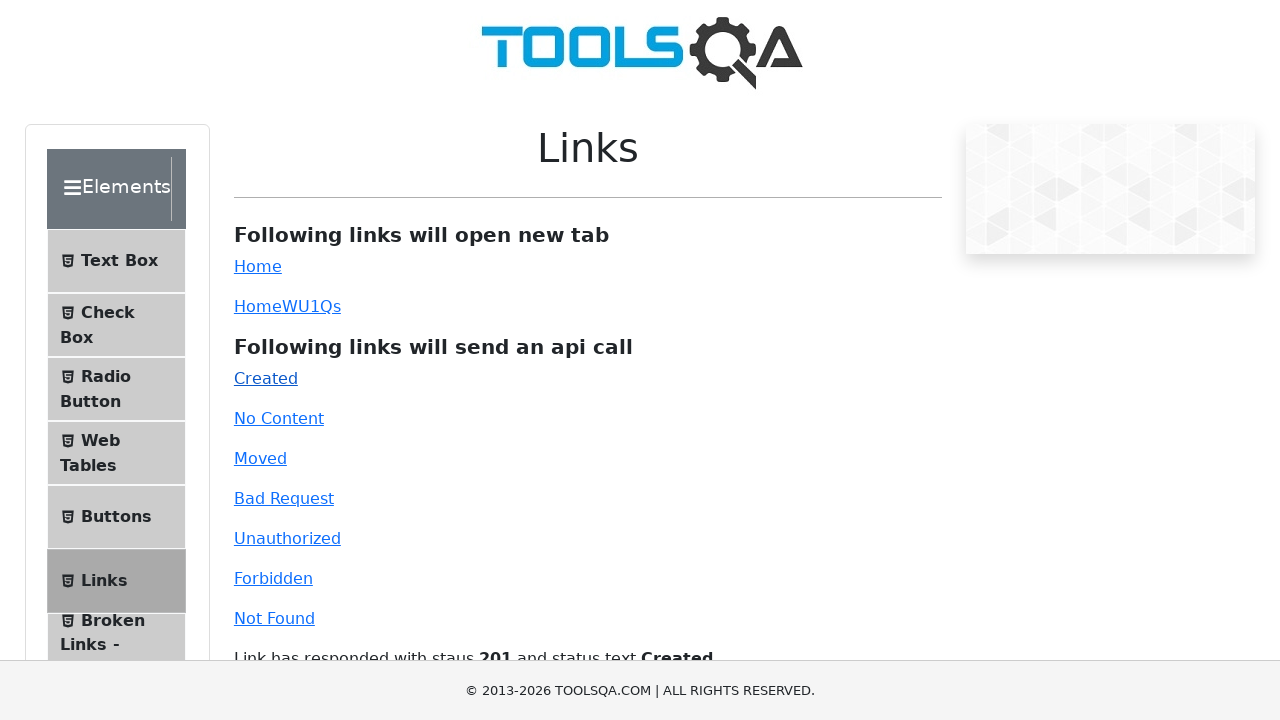